Tests product browsing by navigating to laptop category, clicking on specific products (MacBook Air and Sony Vaio), viewing product details, and adding a product to cart

Starting URL: https://www.demoblaze.com/index.html

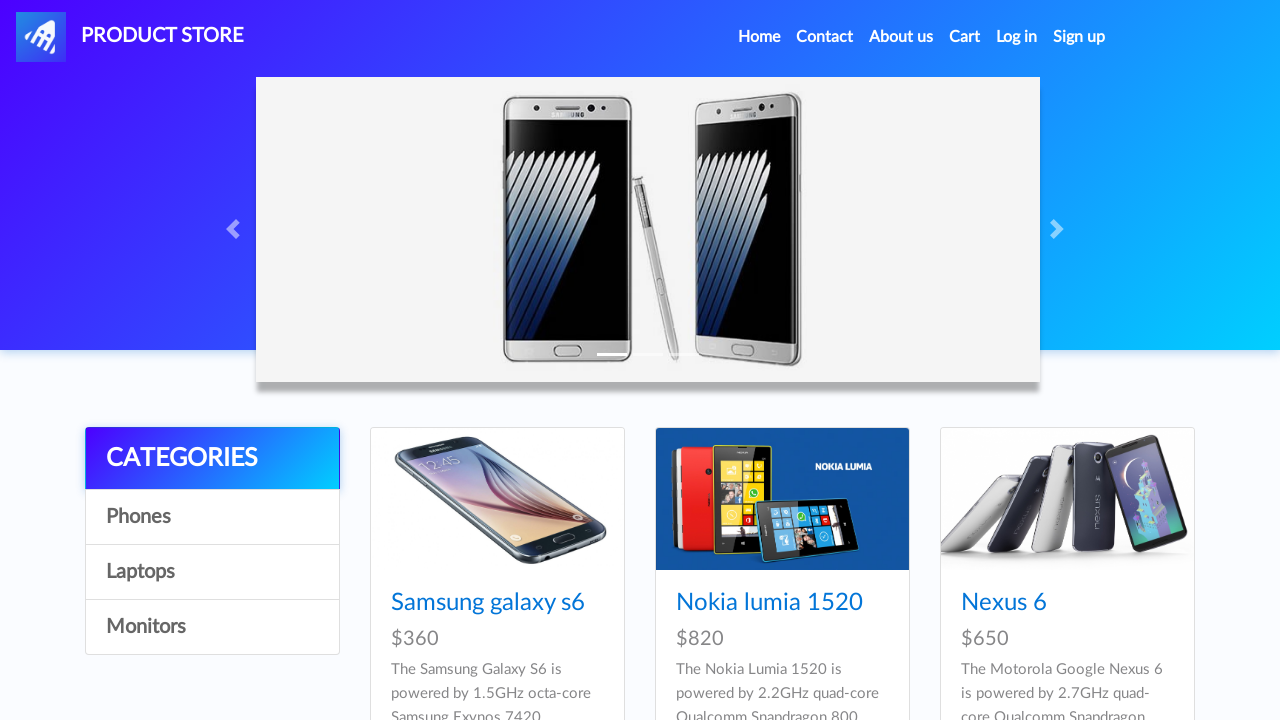

Clicked on Laptops category at (212, 572) on a:has-text('Laptops')
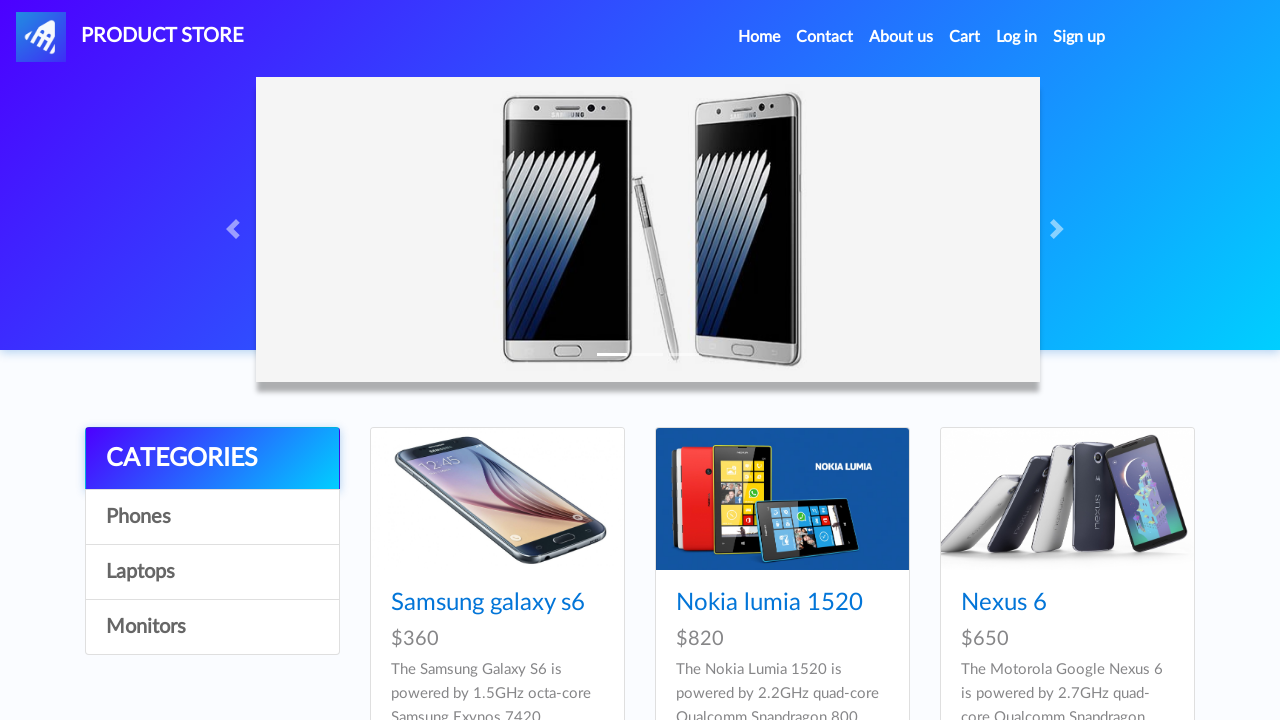

Product cards loaded in Laptops category
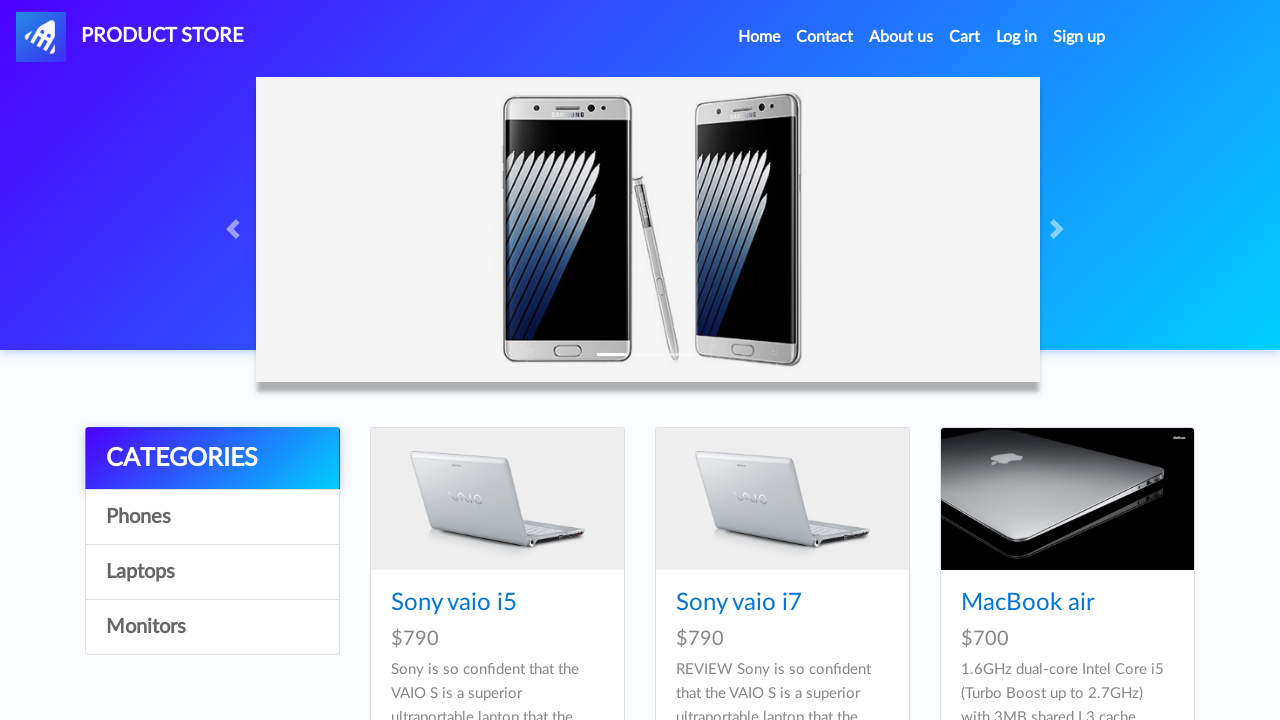

Clicked on MacBook Air product at (1028, 603) on a:has-text('MacBook air')
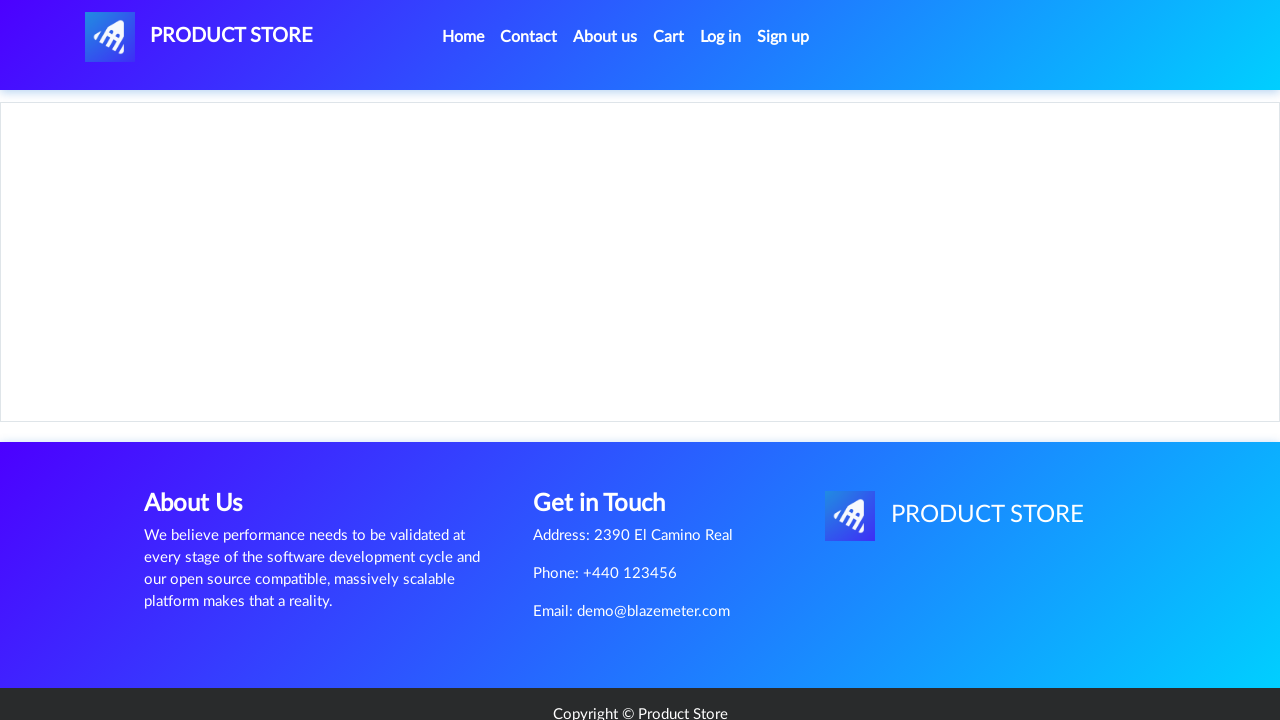

Waited for MacBook Air product details page to load
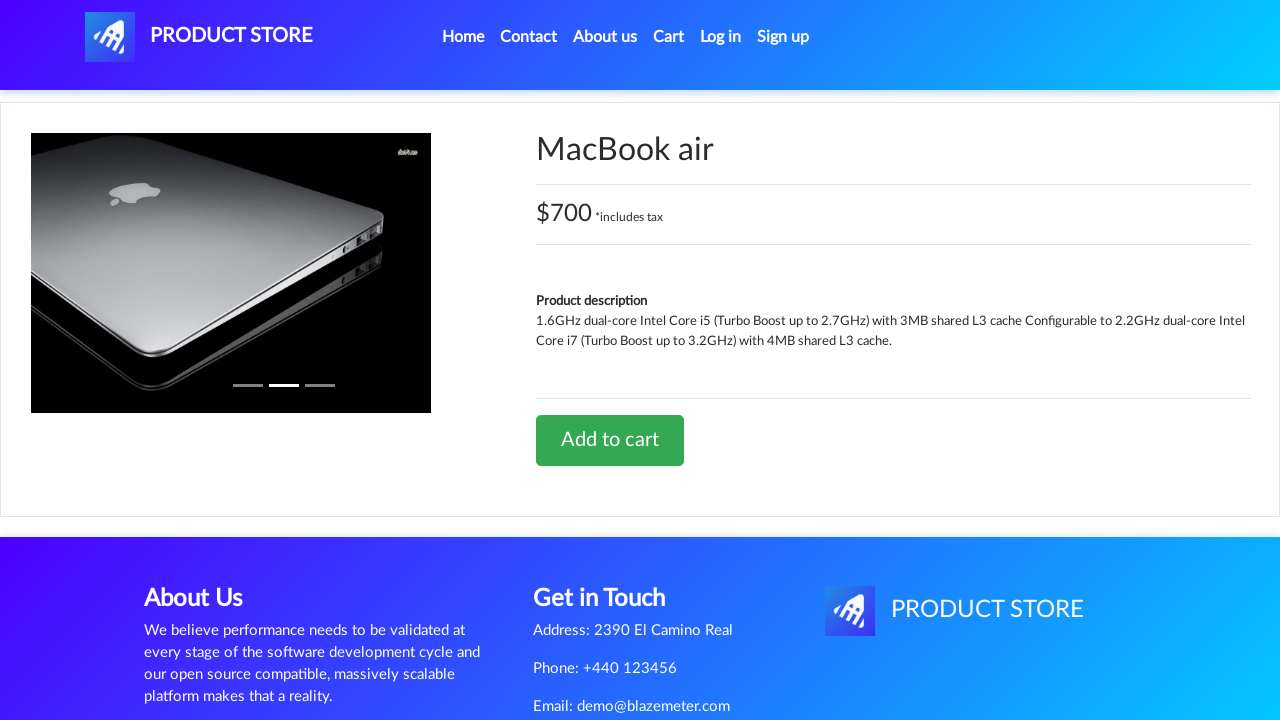

Navigated back to Laptops product listing
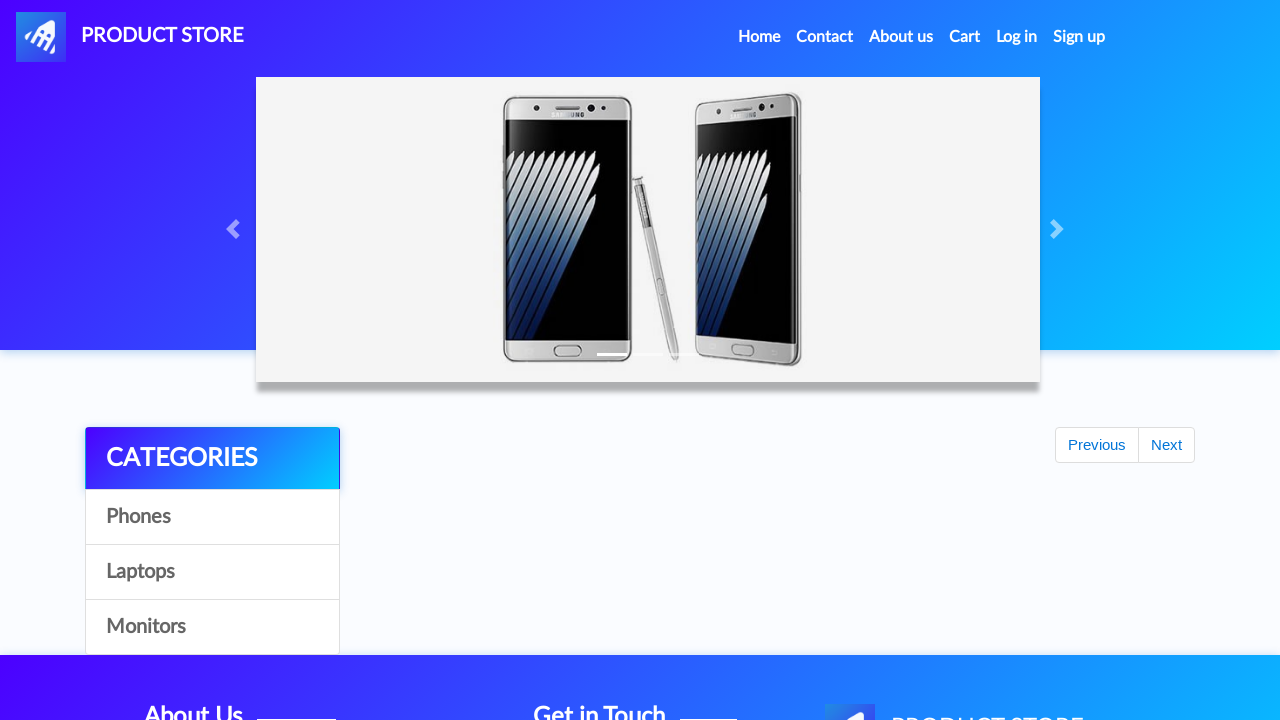

Waited for product listing page to fully load
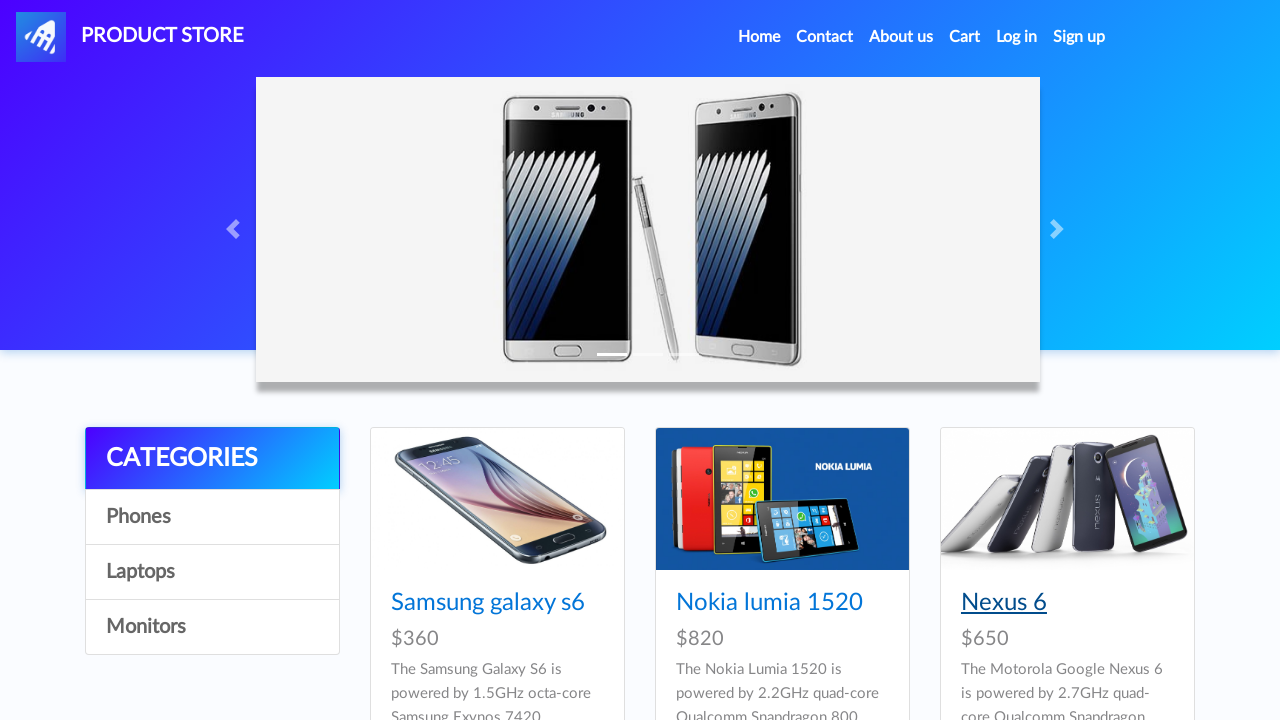

Clicked on Sony Vaio i7 product at (1024, 361) on a:has-text('Sony vaio i7')
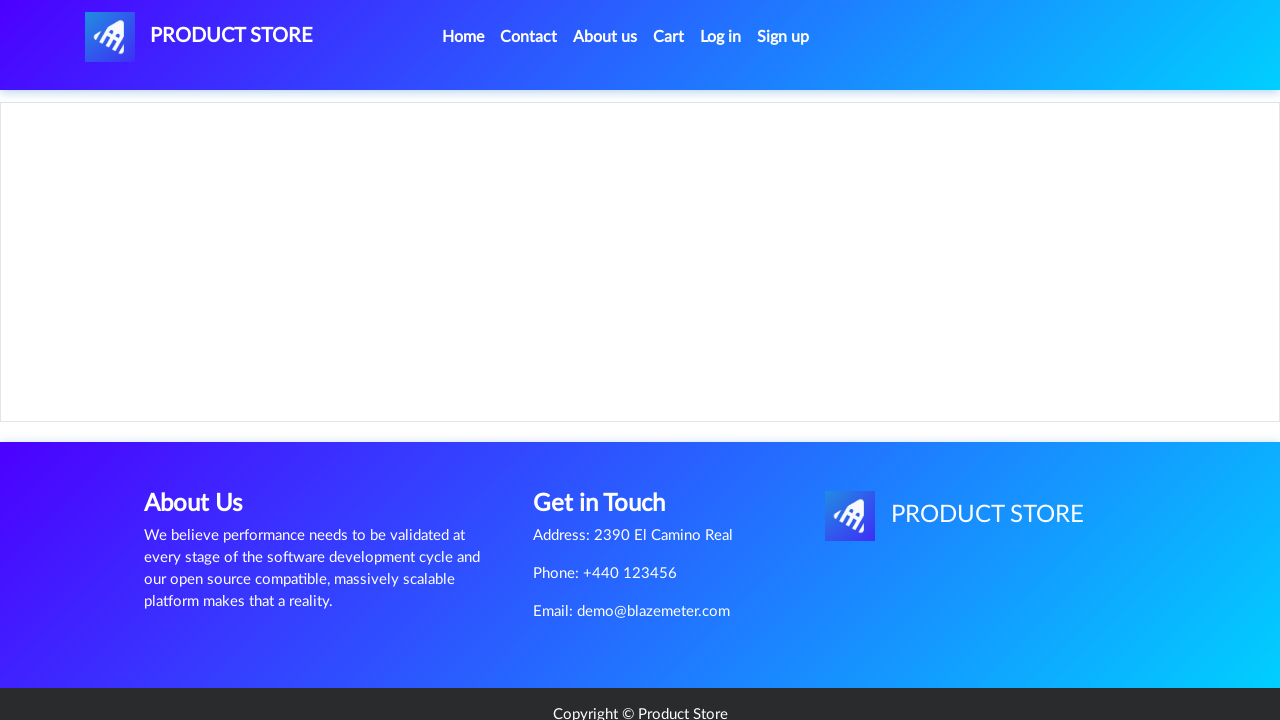

Waited for Sony Vaio i7 product details page to load
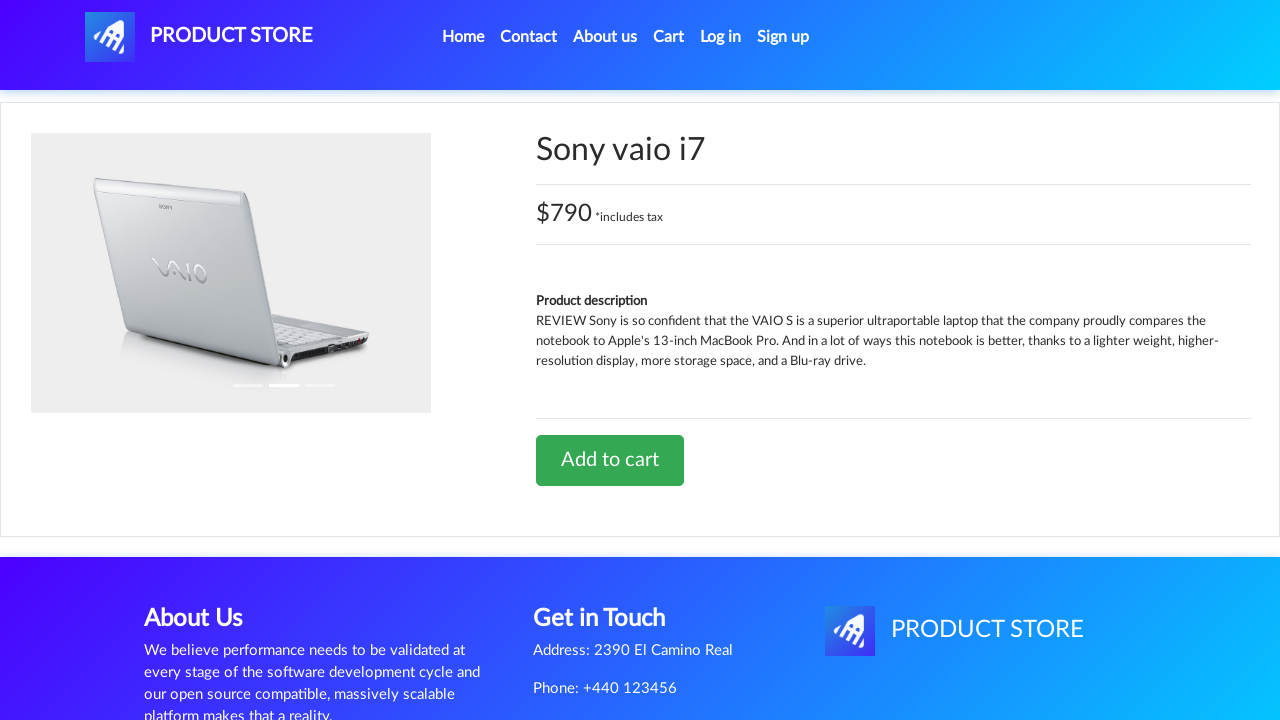

Clicked Add to Cart button for Sony Vaio i7 at (610, 460) on a:has-text('Add to cart')
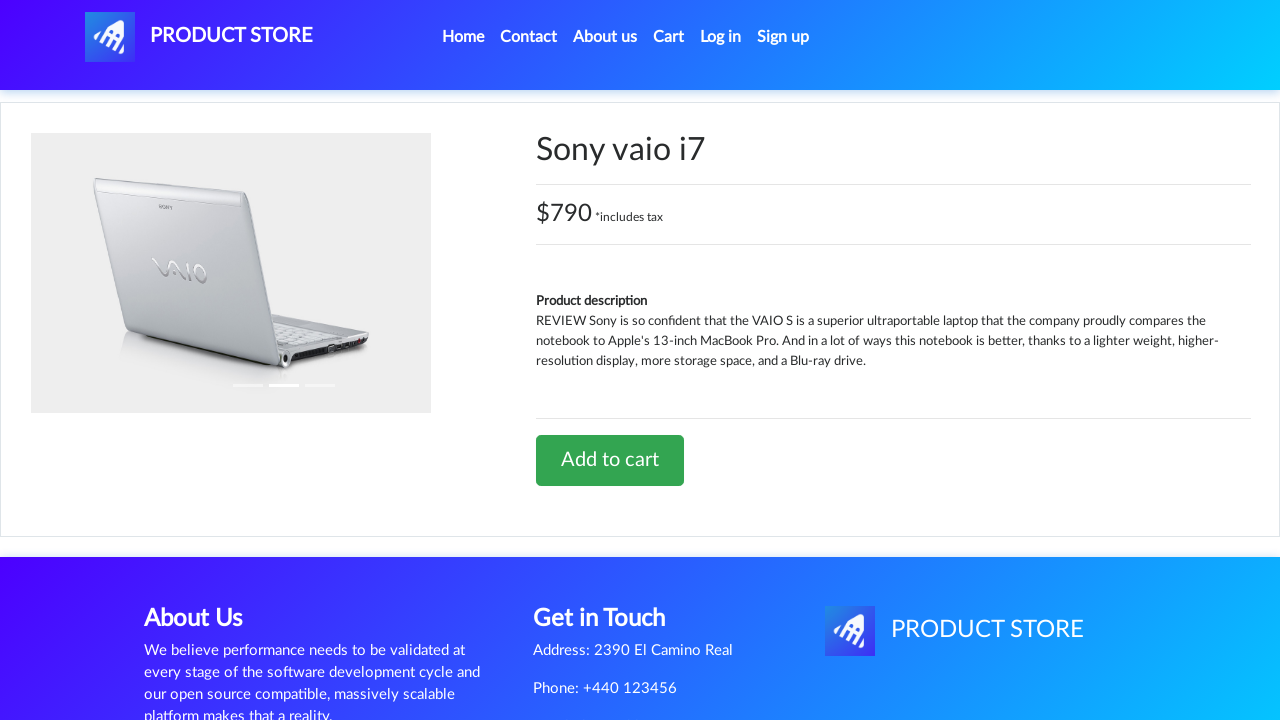

Waited for add to cart action to complete
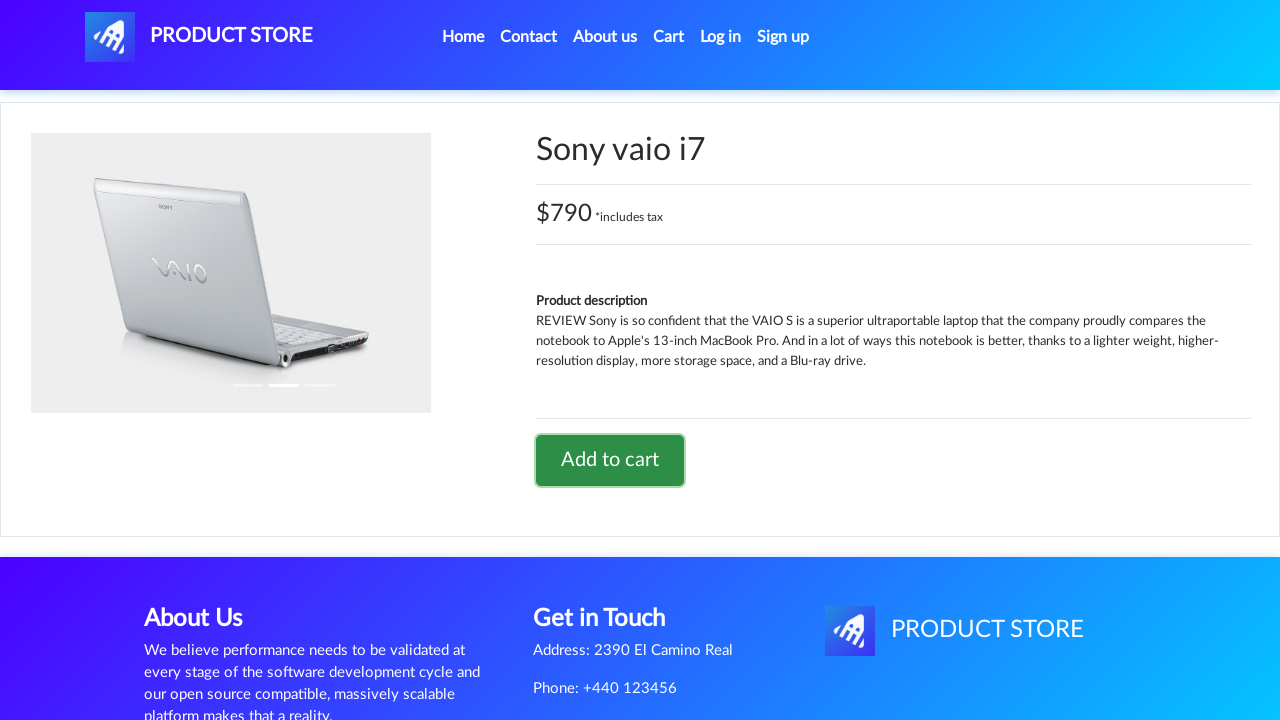

Accepted the add to cart confirmation alert
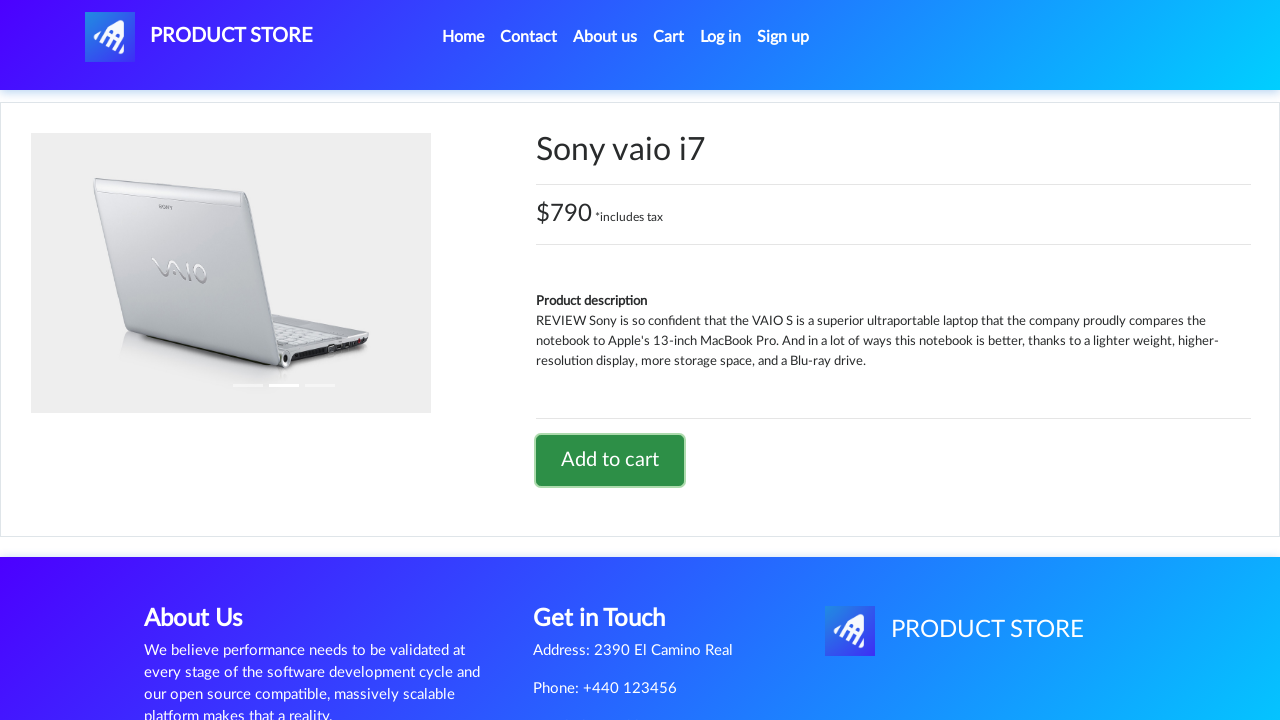

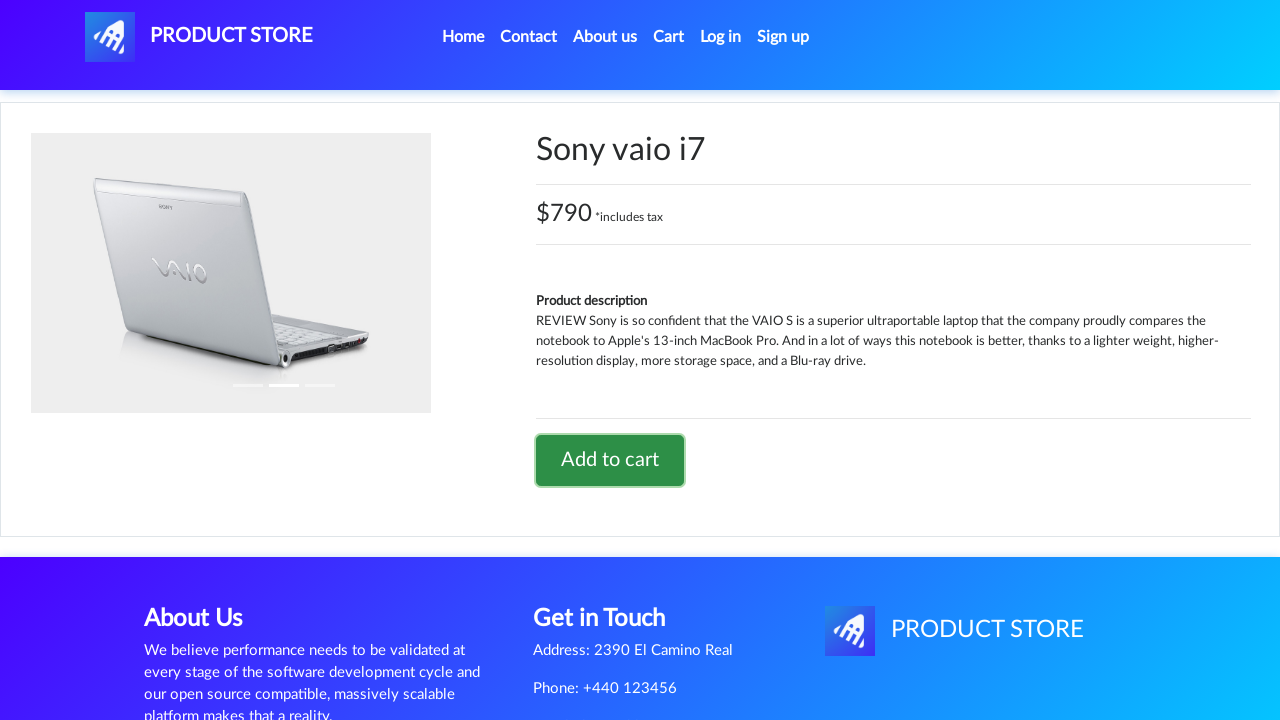